Tests searching with an empty field and verifying that an API error notification appears

Starting URL: https://www.terraplanner.org/

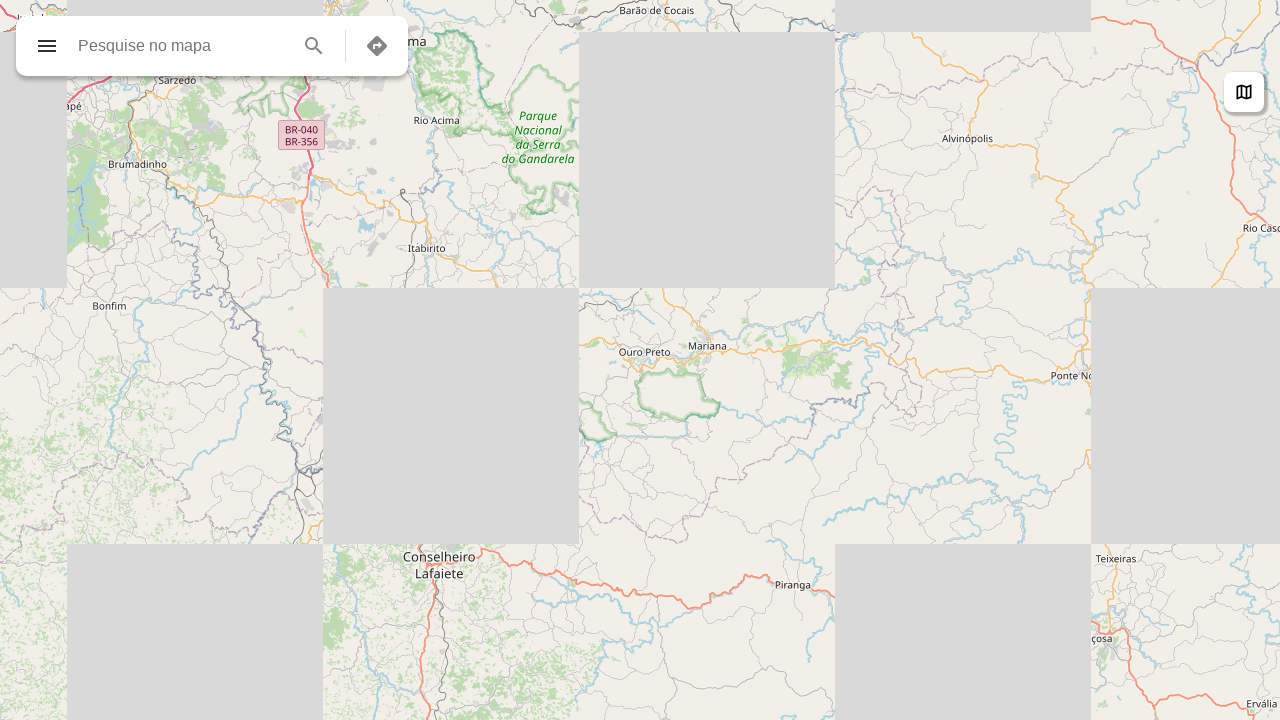

Search input field loaded and is available
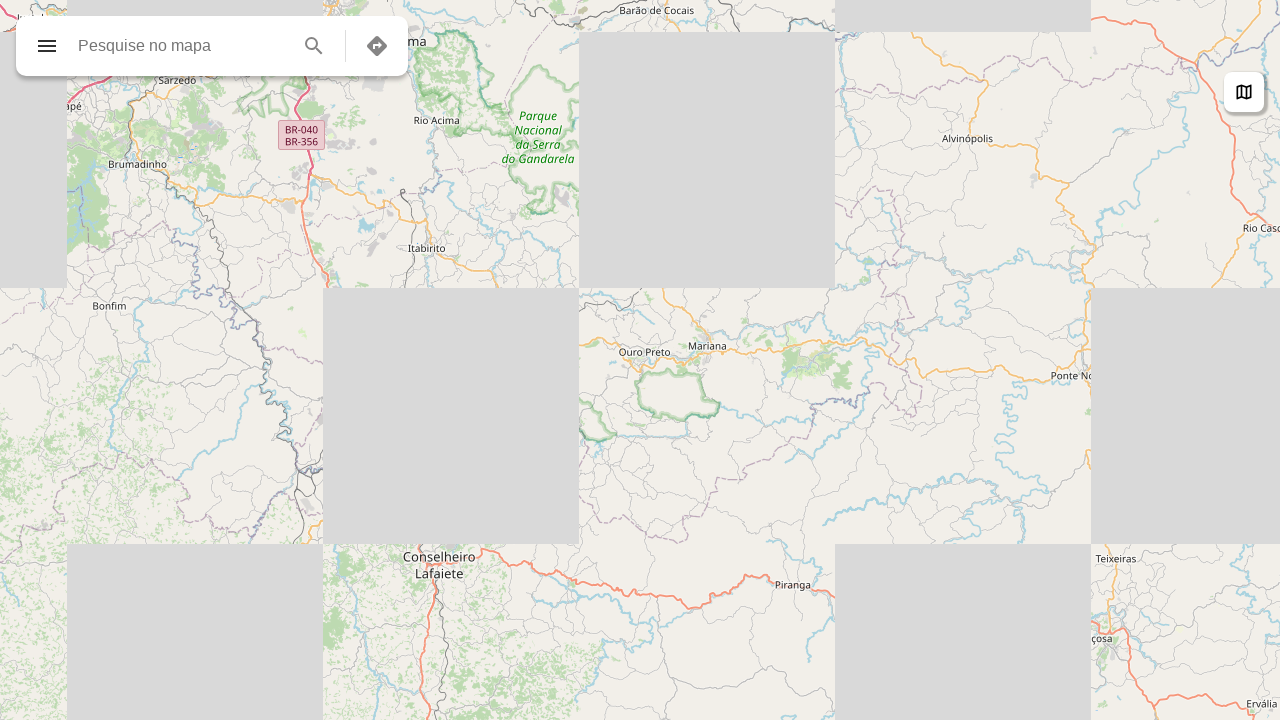

Pressed Enter on empty search field on input[data-testid="input-field-search"]
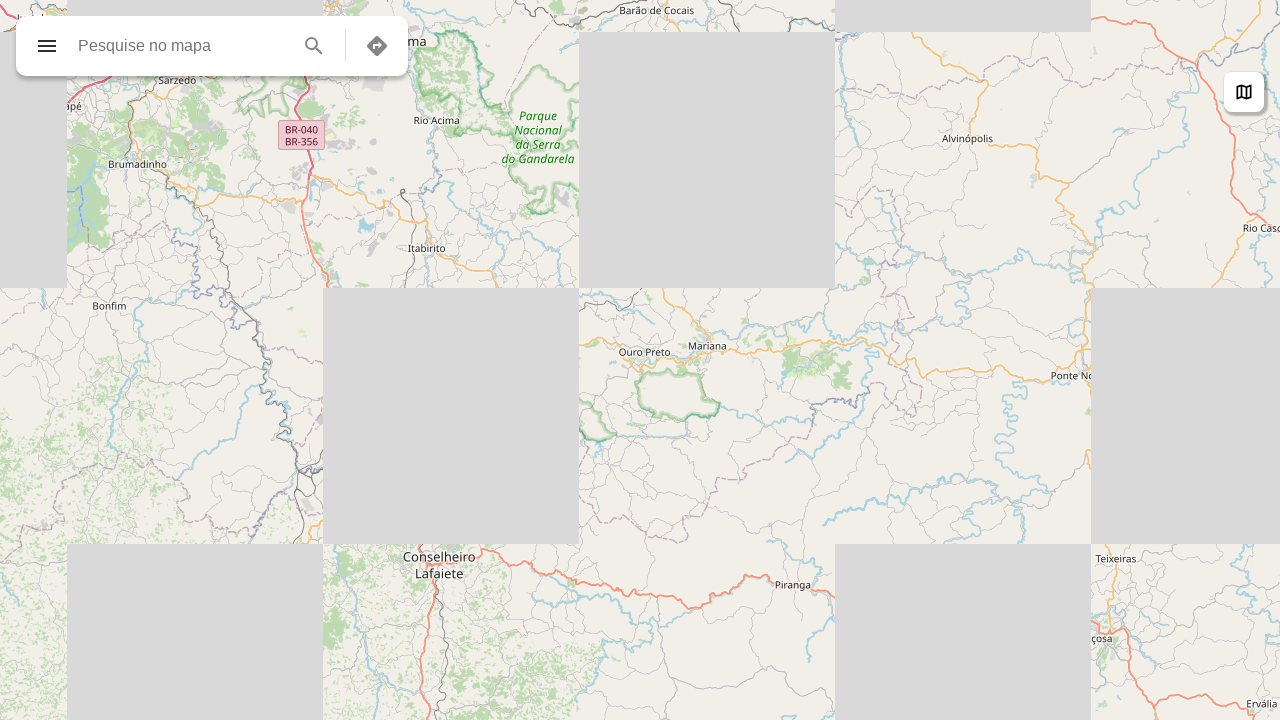

API error notification appeared
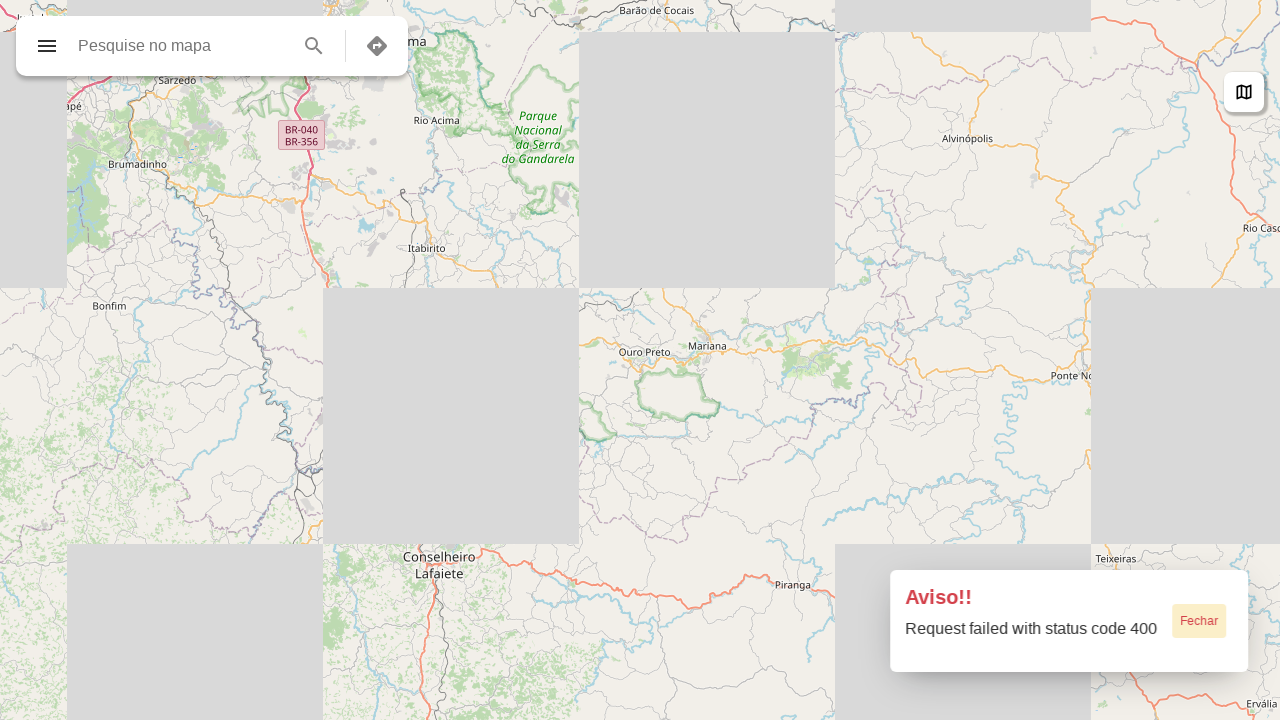

Located error notification element
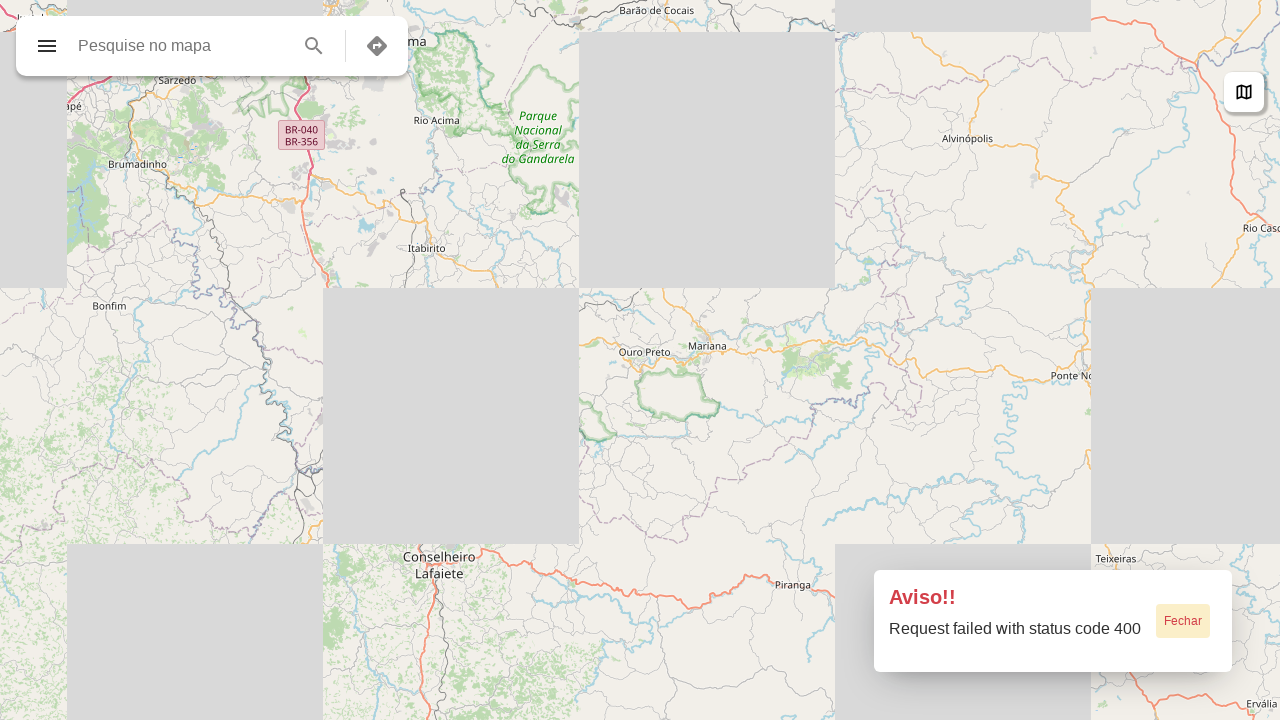

Verified error notification is visible
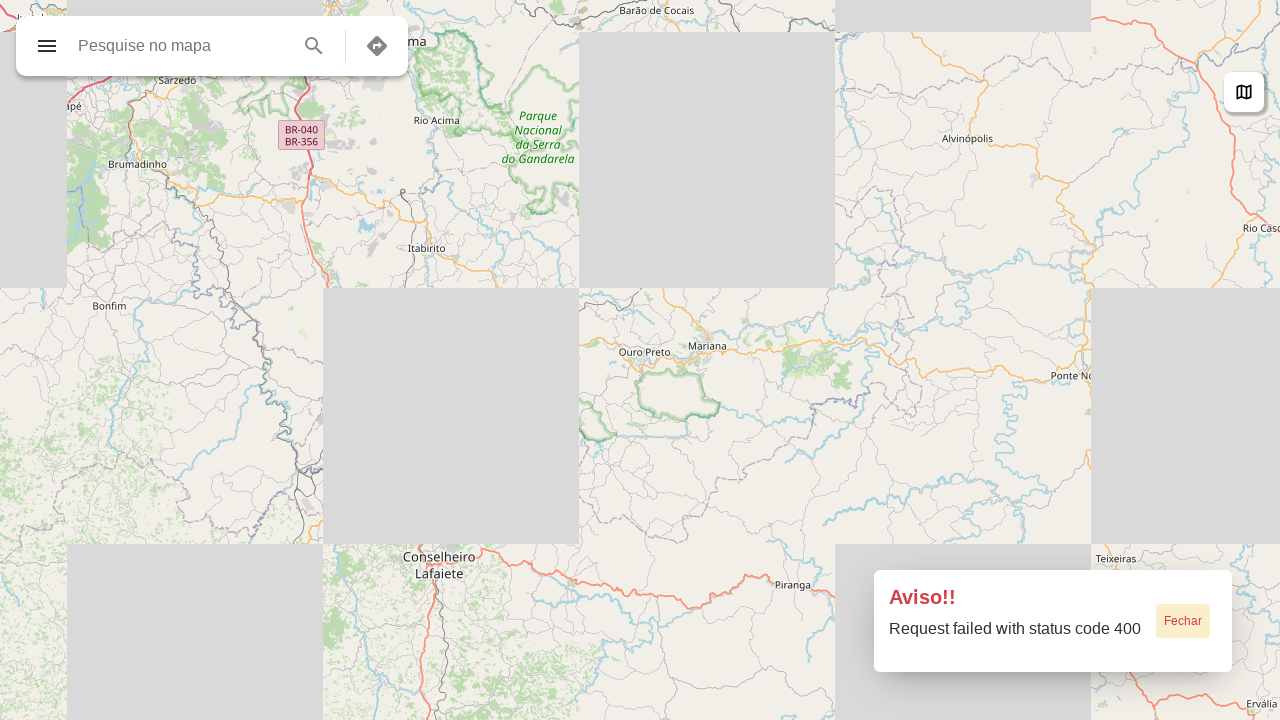

Retrieved error notification text content
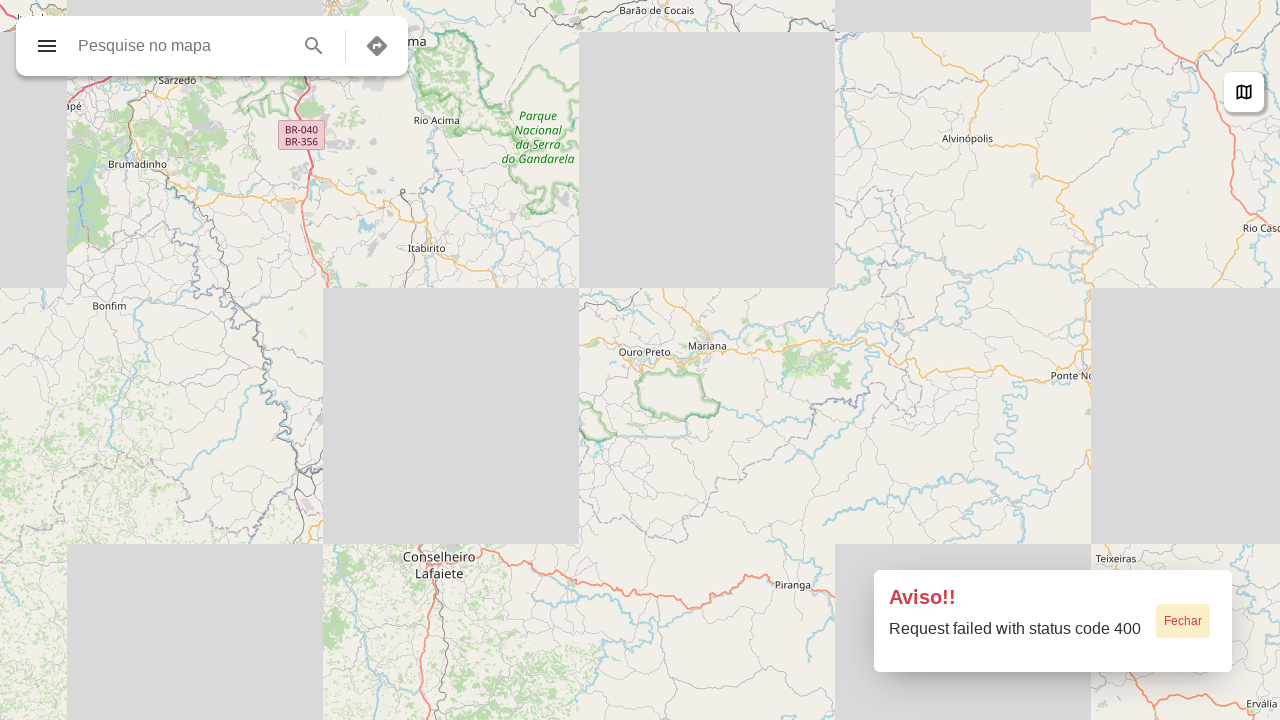

Verified notification contains expected warning message and API error code 400
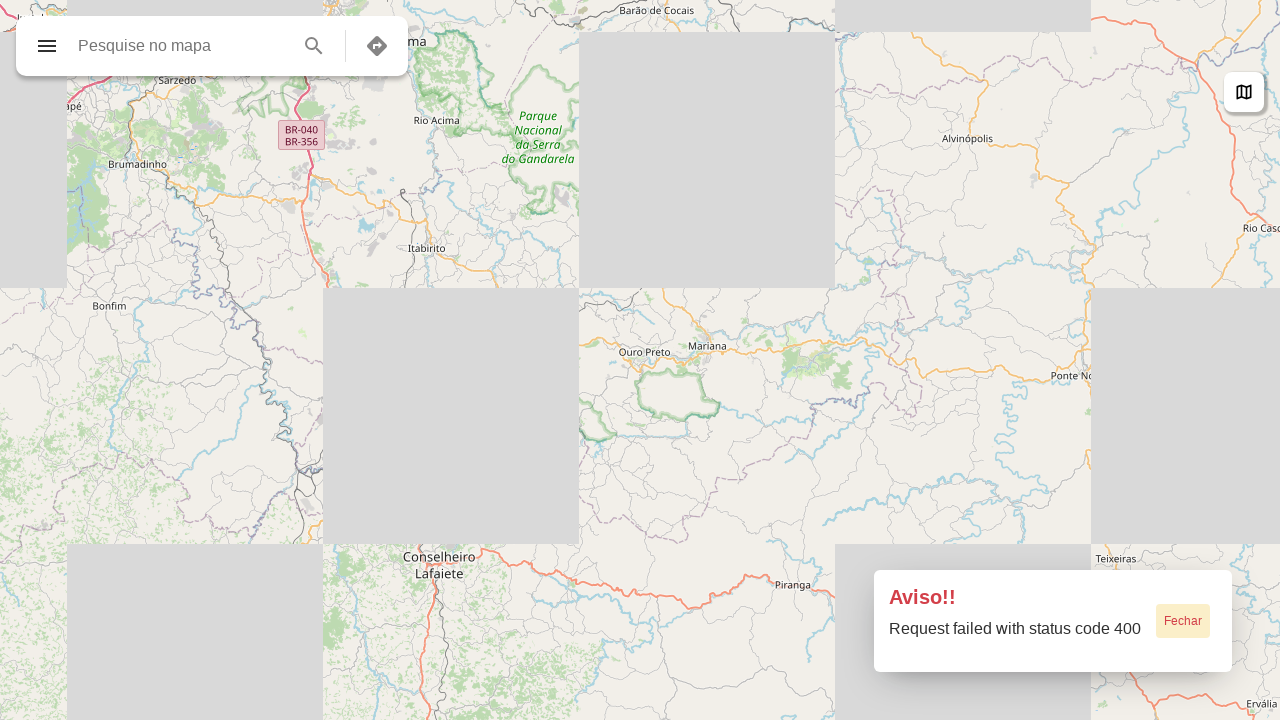

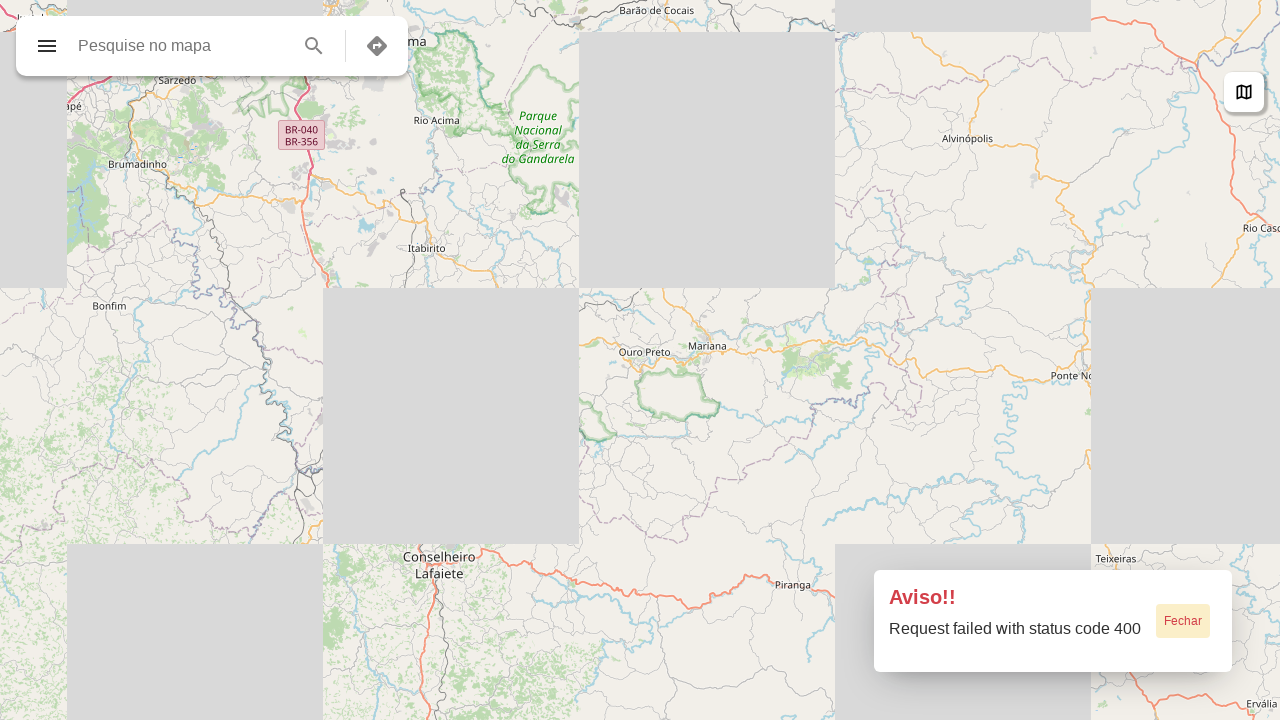